Opens the Rolls-Royce Motor Cars homepage and verifies the page loads successfully

Starting URL: https://www.rolls-roycemotorcars.com/

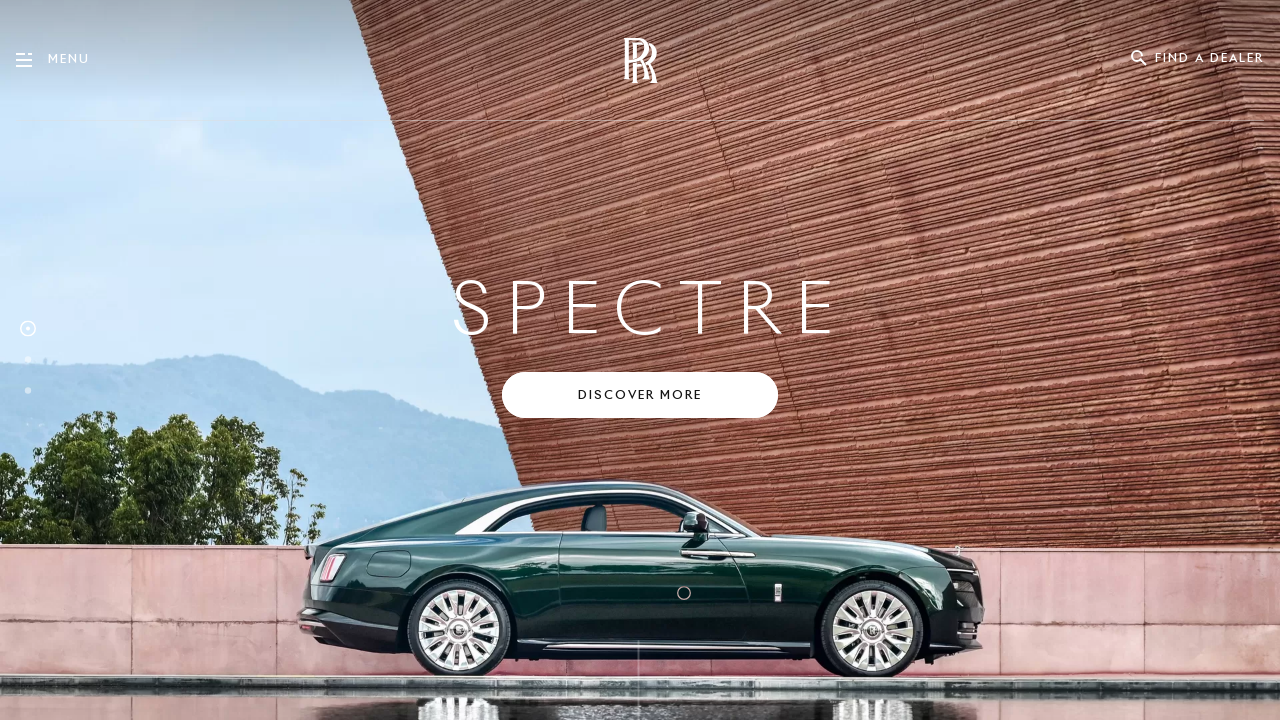

Waited for page DOM content to load
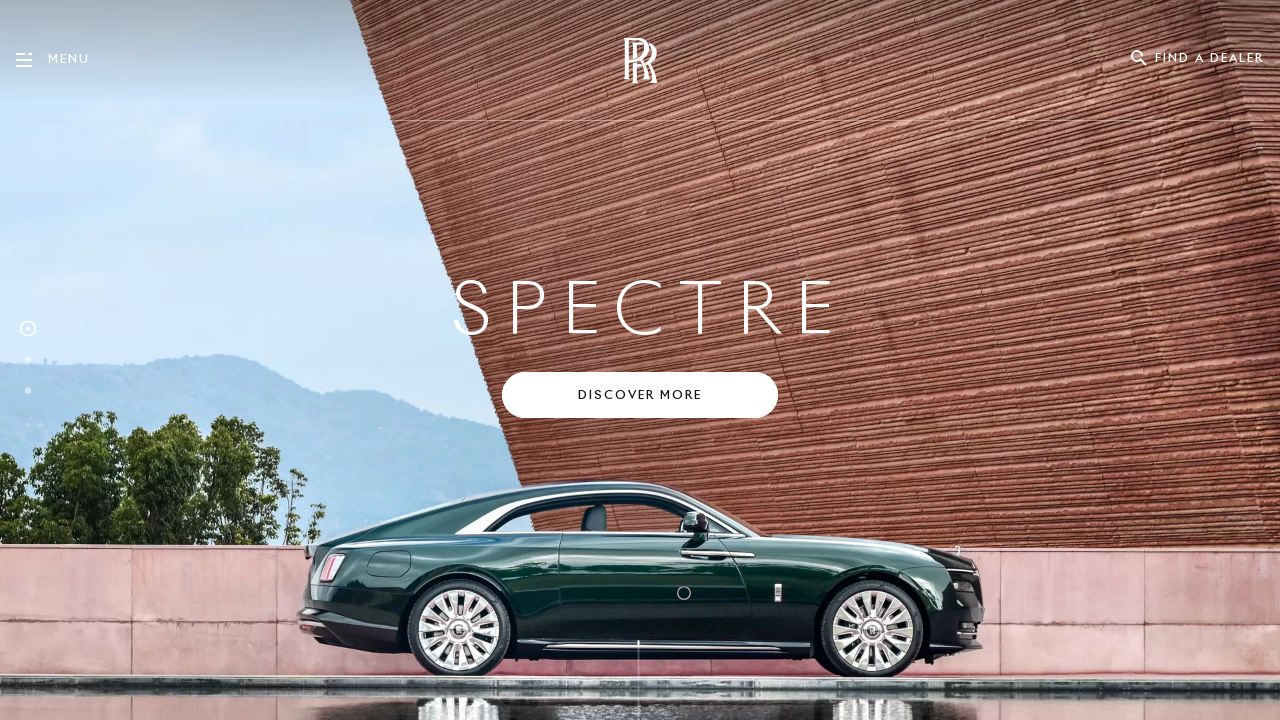

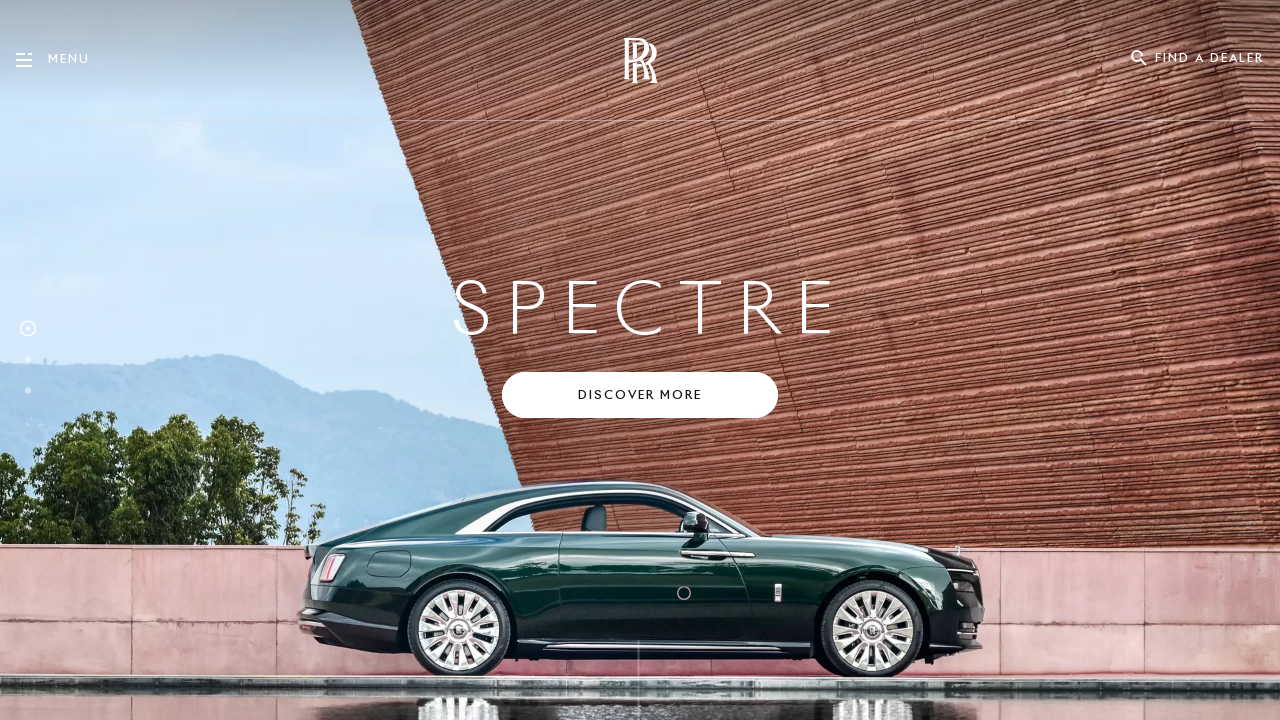